Tests radio button selection on a practice form page

Starting URL: https://leafground.com/radio.xhtml

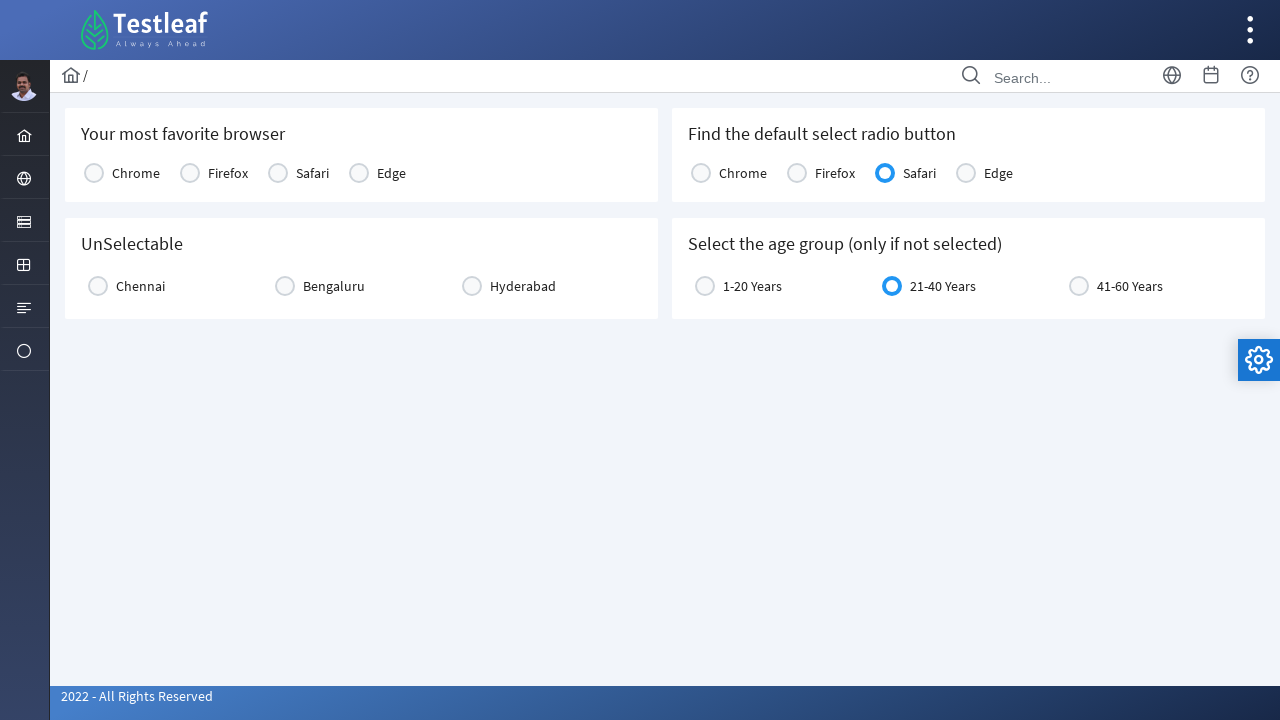

Clicked Chrome radio button option at (94, 173) on xpath=//*[@id='j_idt87:console1']//*[text()='Chrome']//parent::td//div[starts-wi
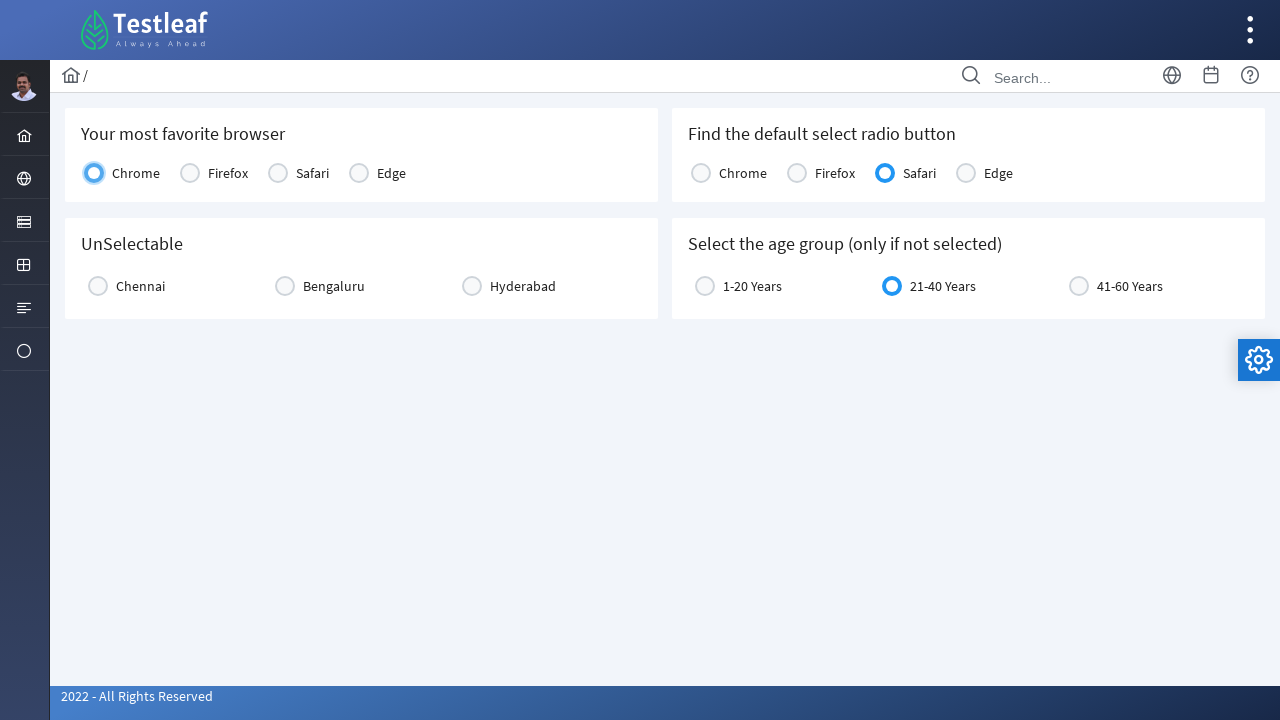

Waited 2 seconds for UI update after radio button selection
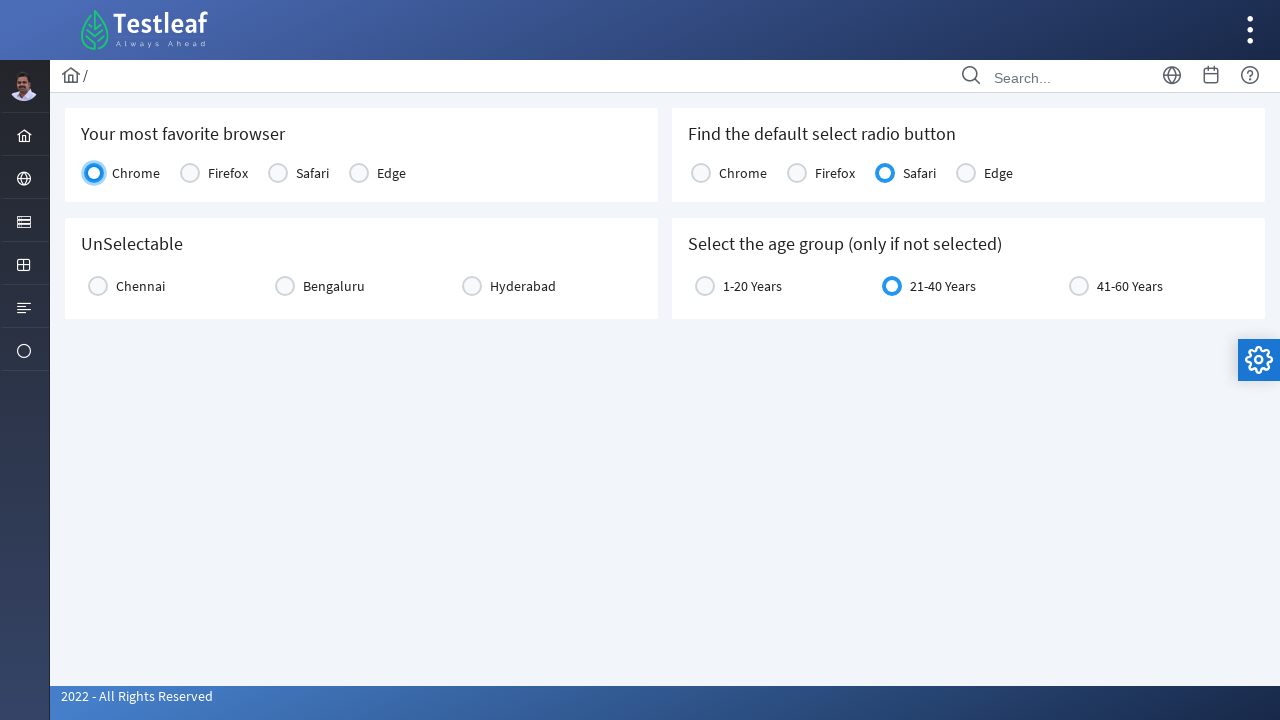

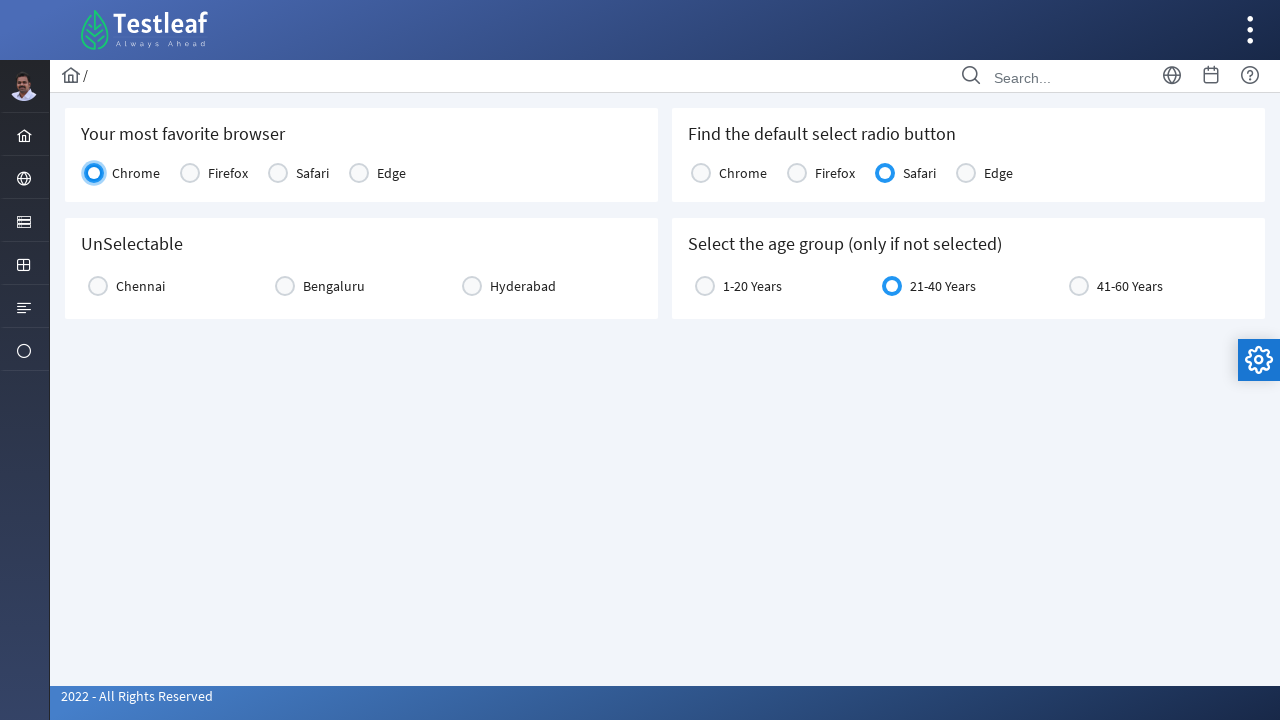